Tests the Delta Airlines flight booking calendar by opening the date picker, navigating to October to select the 30th as departure date, then navigating to December to select the 20th as return date, and confirming the selection.

Starting URL: https://www.delta.com

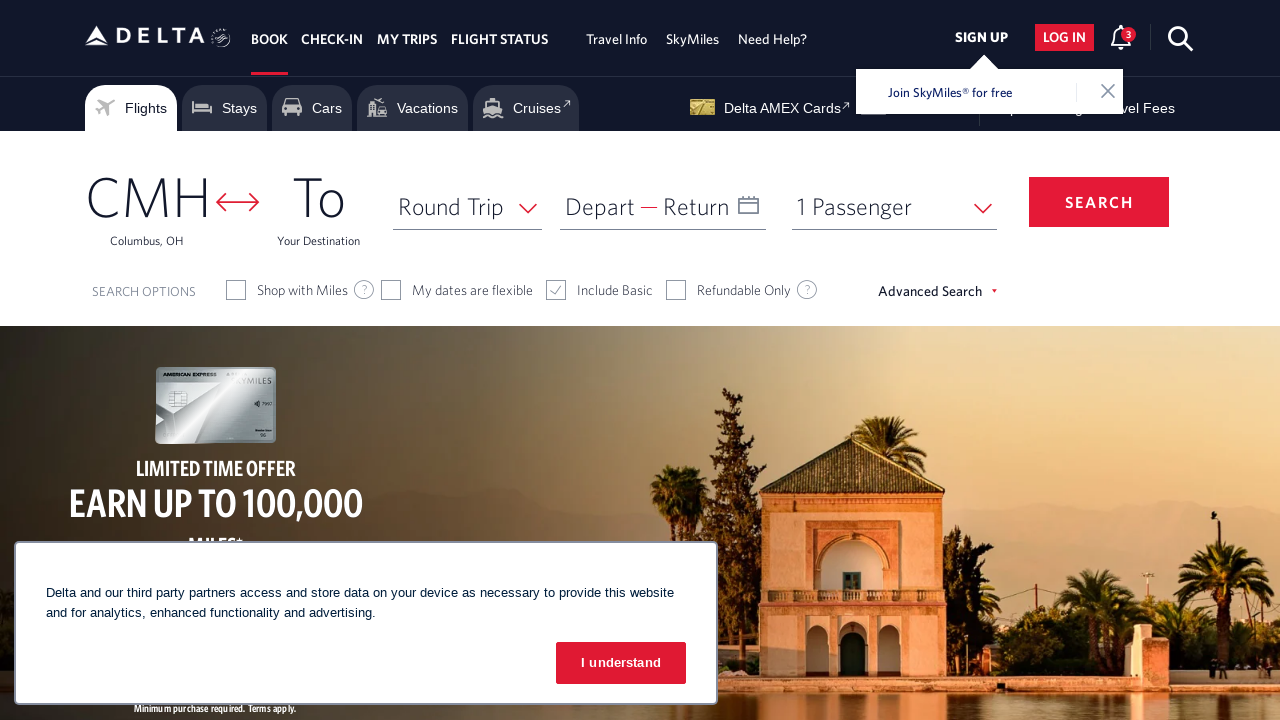

Clicked departure calendar to open date picker at (566, 184) on #calDepartLabelCont
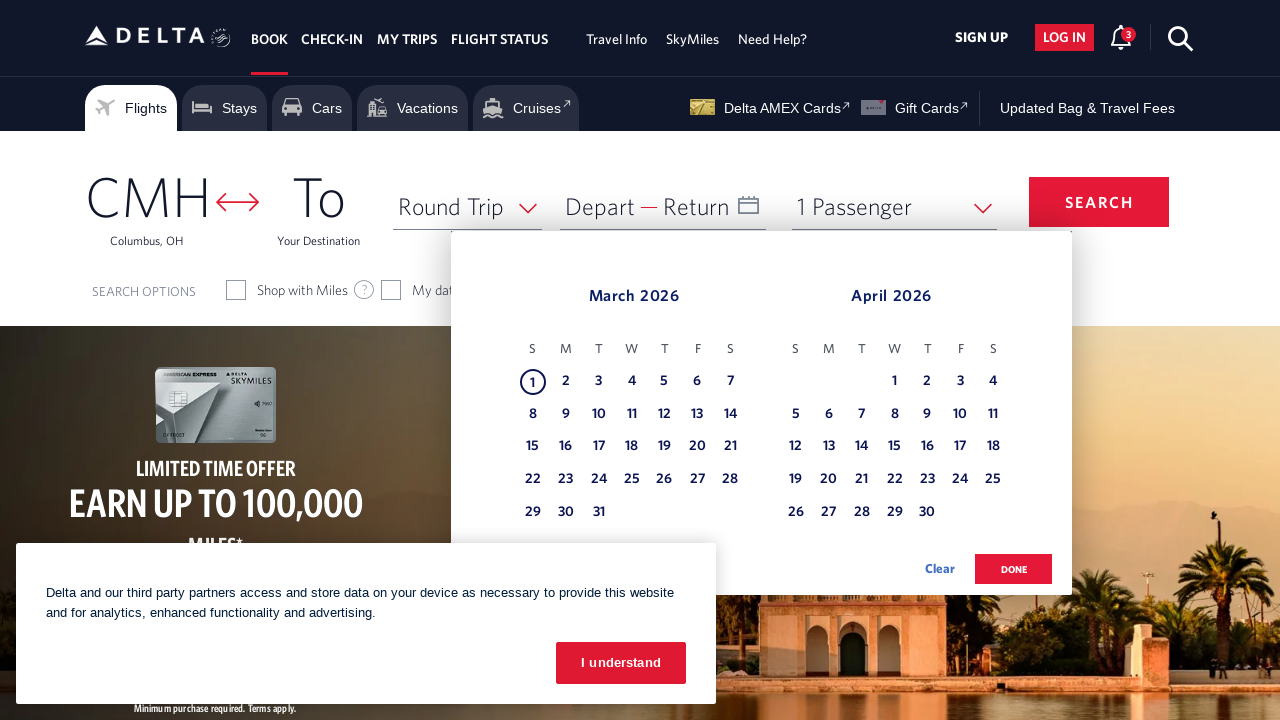

Calendar date picker loaded and visible
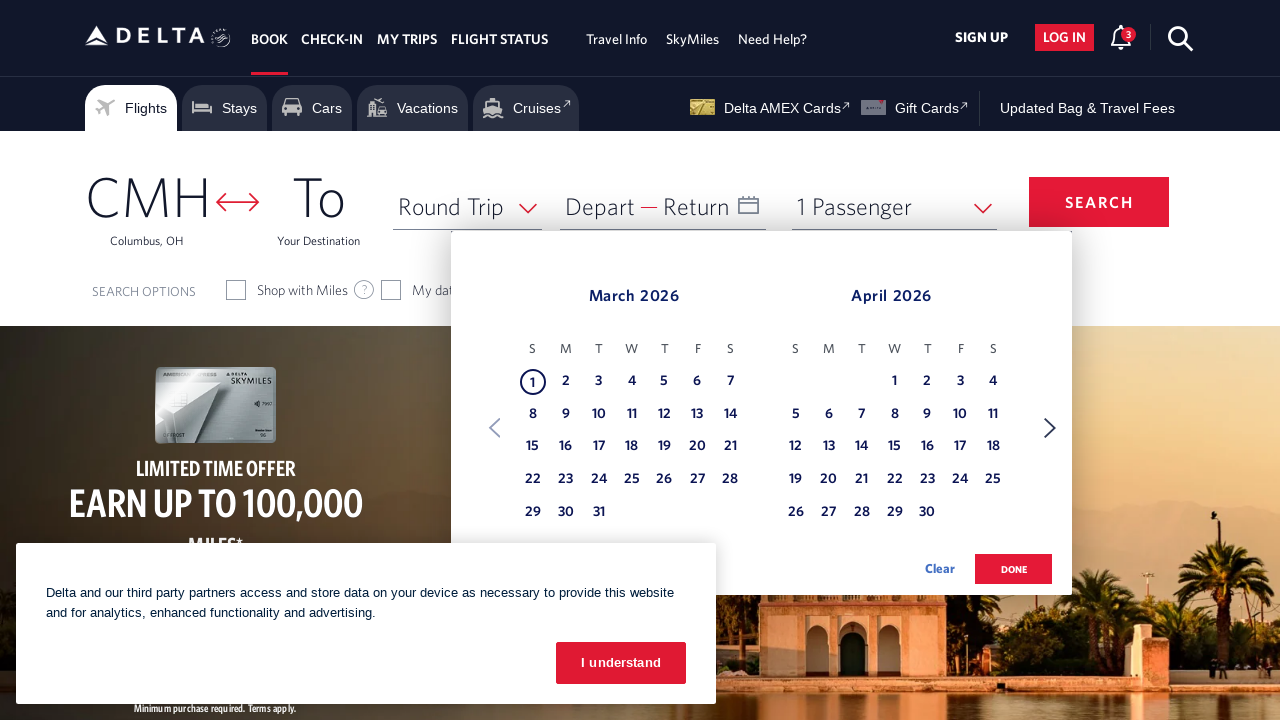

Clicked Next button to navigate to next month in departure calendar at (1050, 428) on xpath=//span[text() = 'Next']
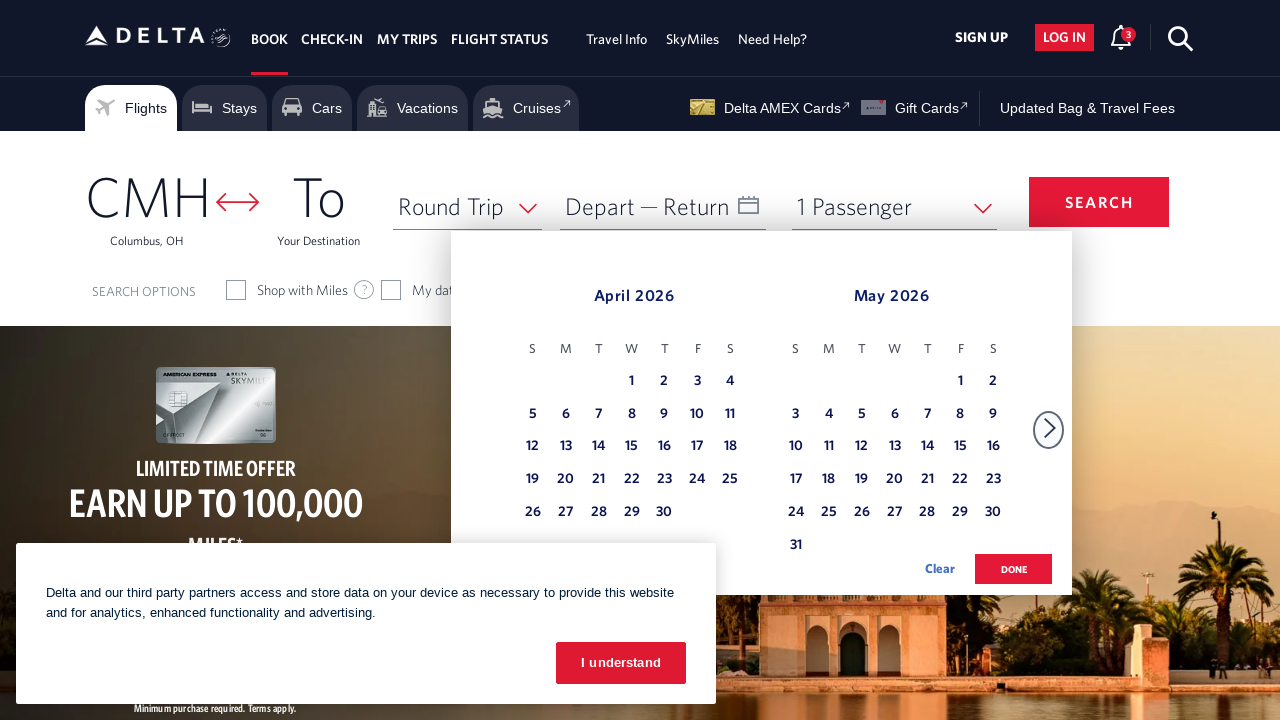

Clicked Next button to navigate to next month in departure calendar at (1050, 428) on xpath=//span[text() = 'Next']
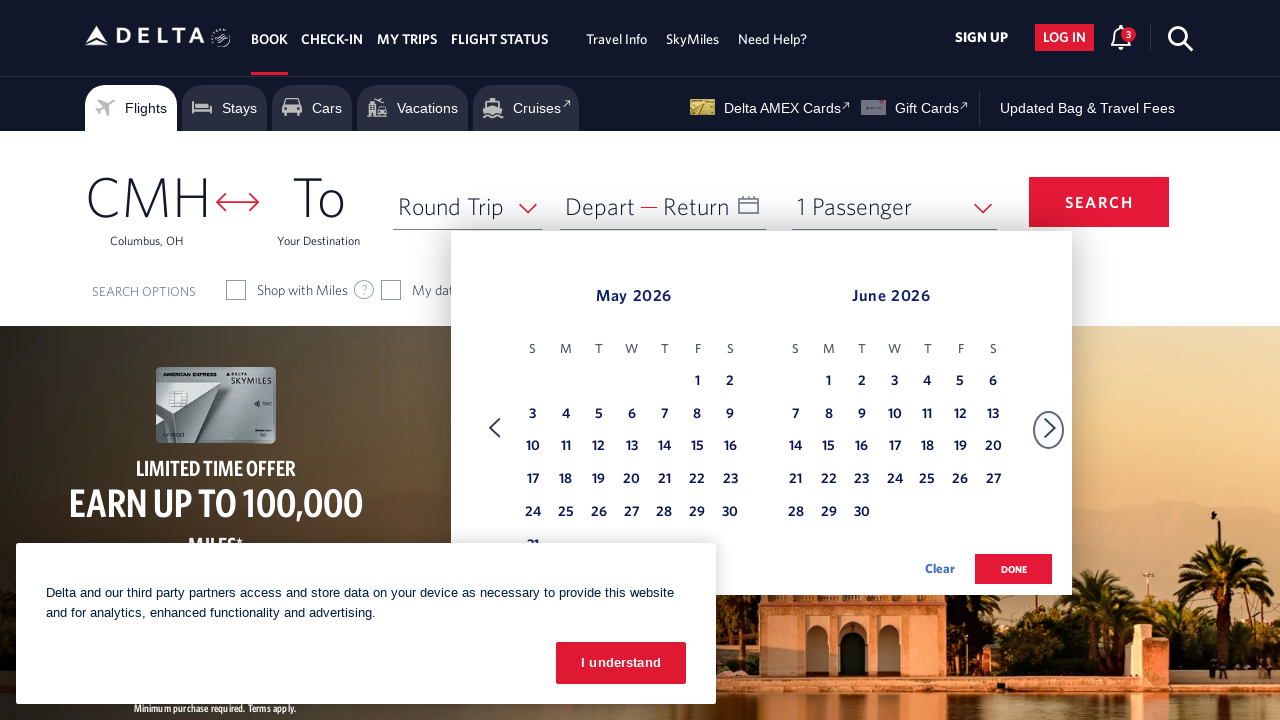

Clicked Next button to navigate to next month in departure calendar at (1050, 428) on xpath=//span[text() = 'Next']
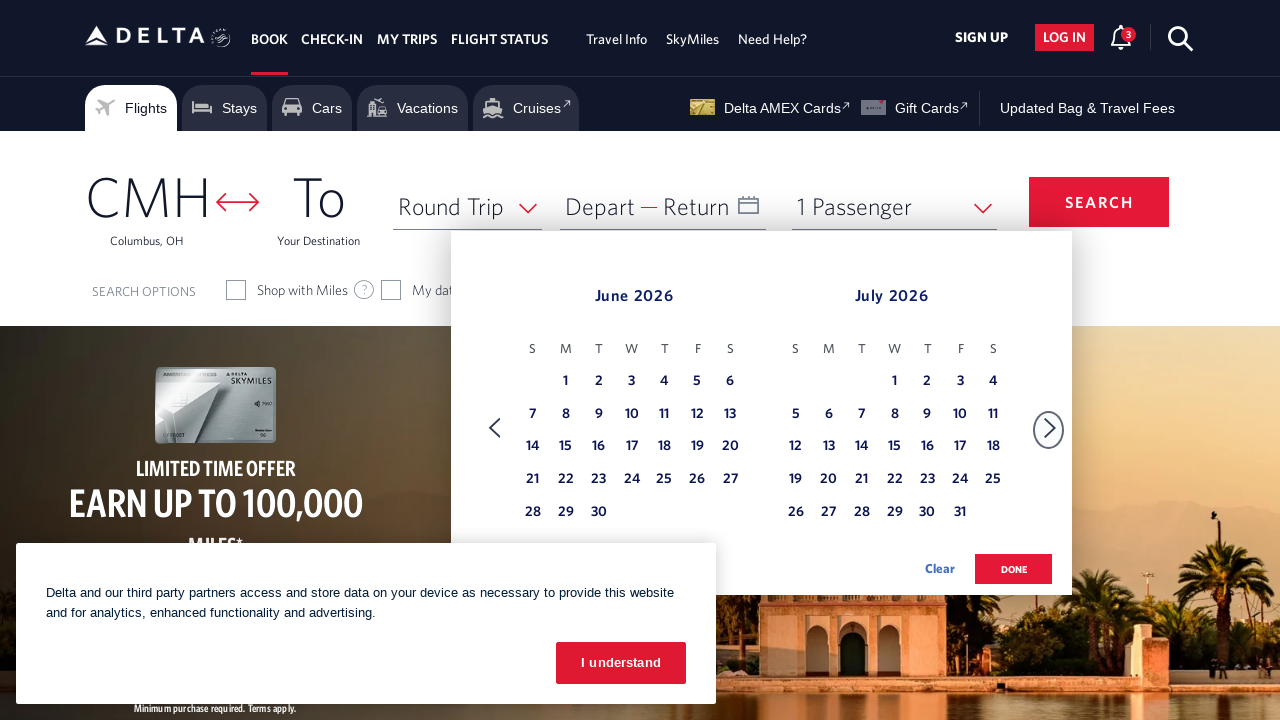

Clicked Next button to navigate to next month in departure calendar at (1050, 428) on xpath=//span[text() = 'Next']
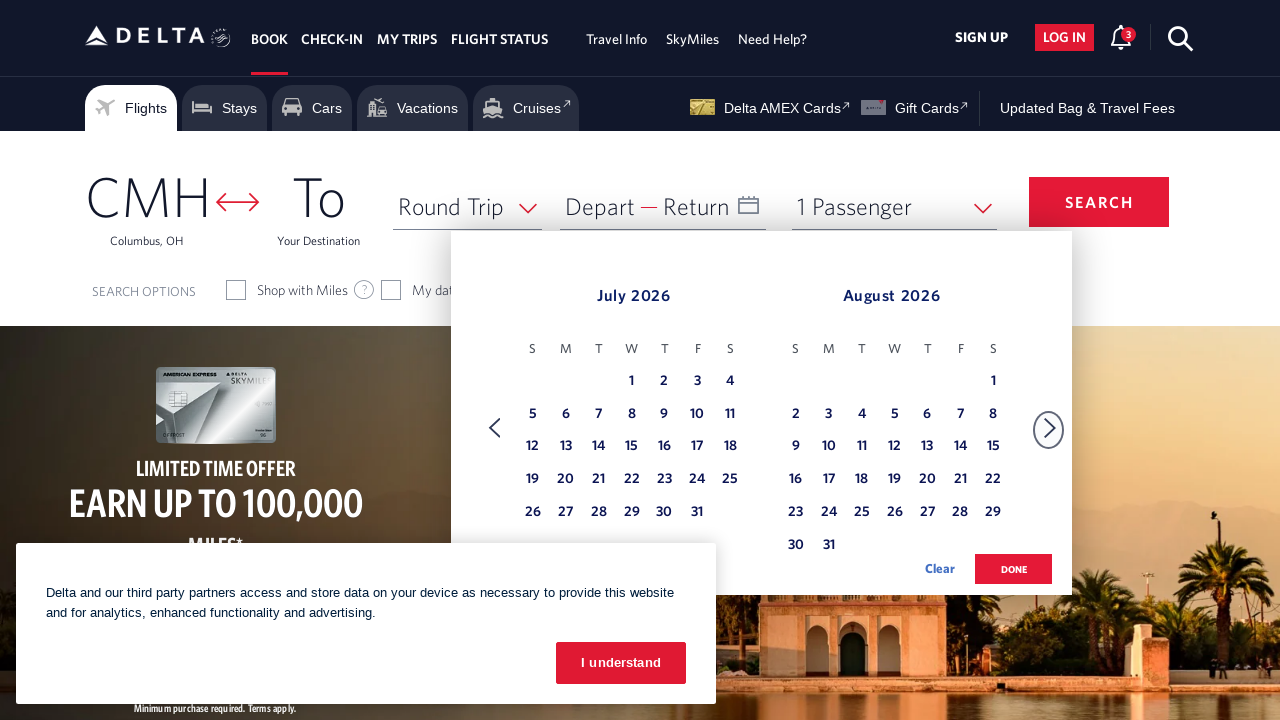

Clicked Next button to navigate to next month in departure calendar at (1050, 428) on xpath=//span[text() = 'Next']
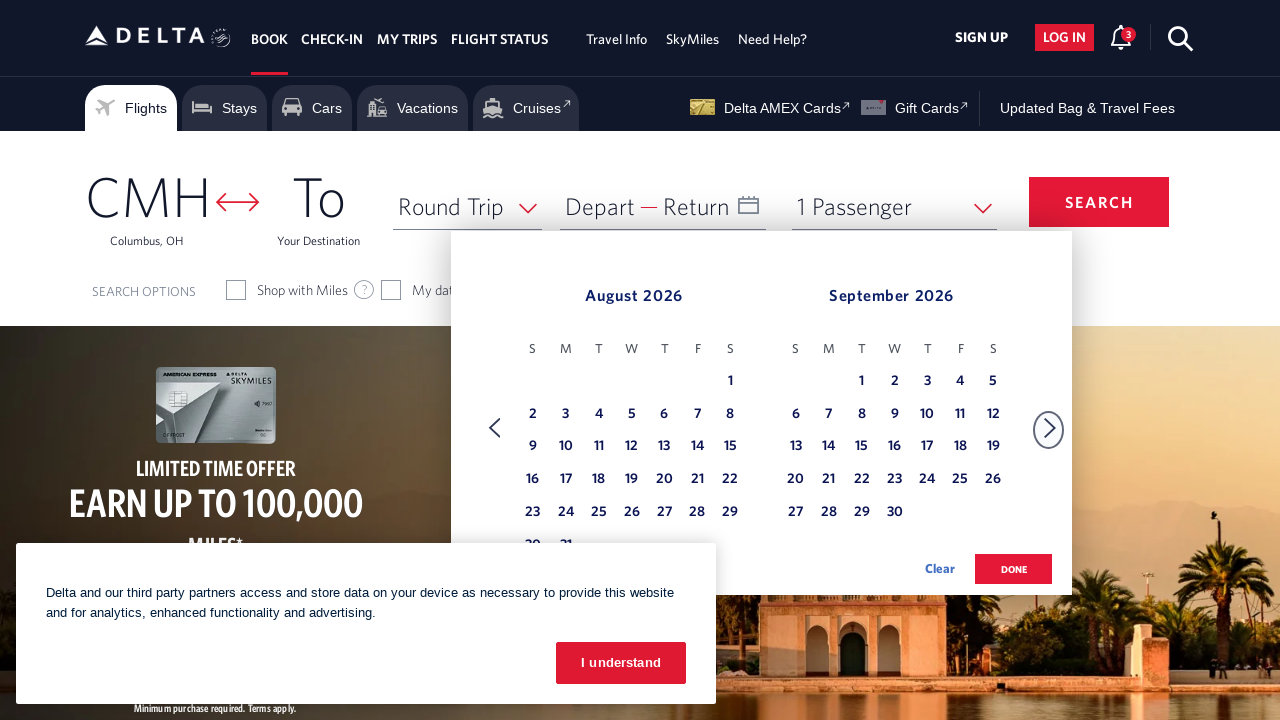

Clicked Next button to navigate to next month in departure calendar at (1050, 428) on xpath=//span[text() = 'Next']
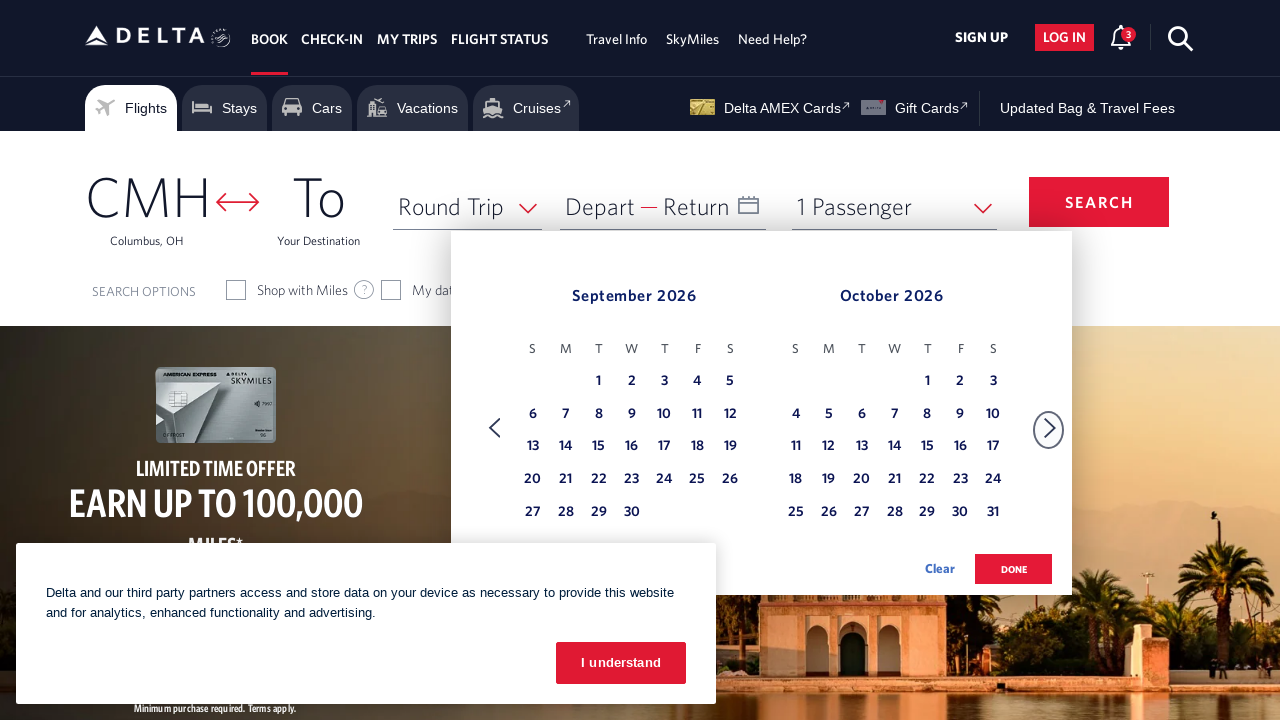

Clicked Next button to navigate to next month in departure calendar at (1050, 428) on xpath=//span[text() = 'Next']
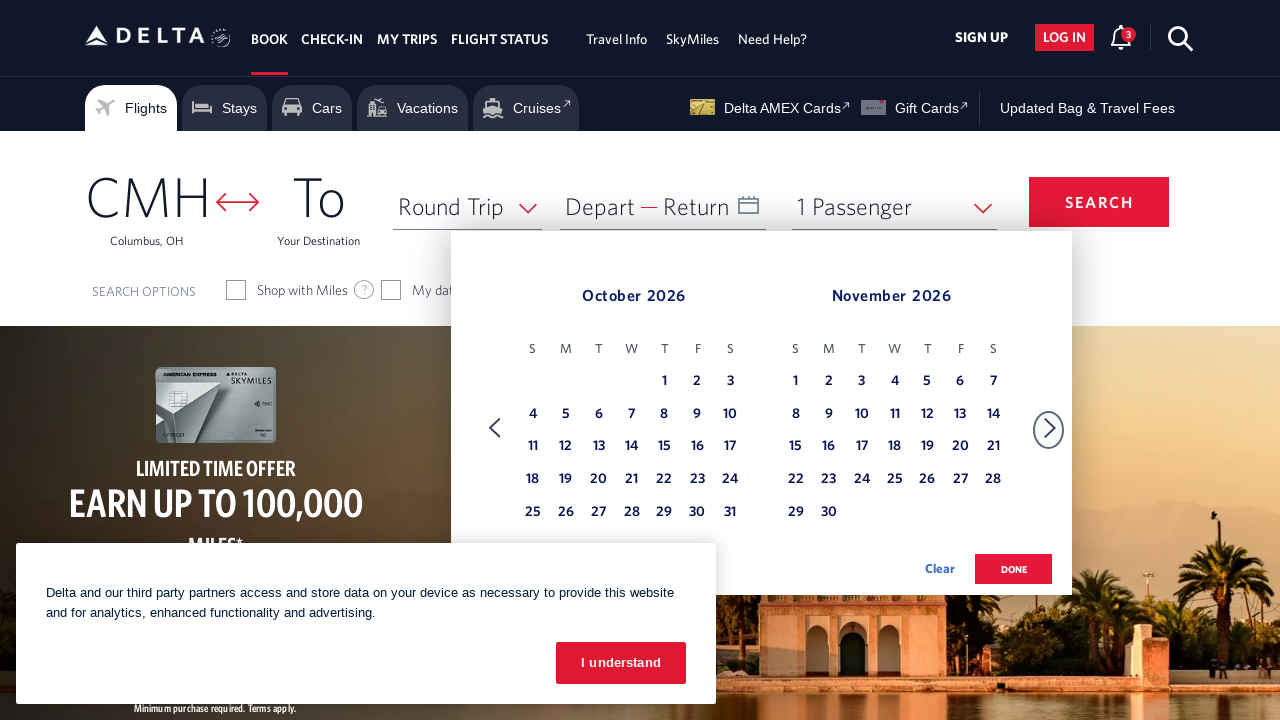

Navigated to October for departure date selection
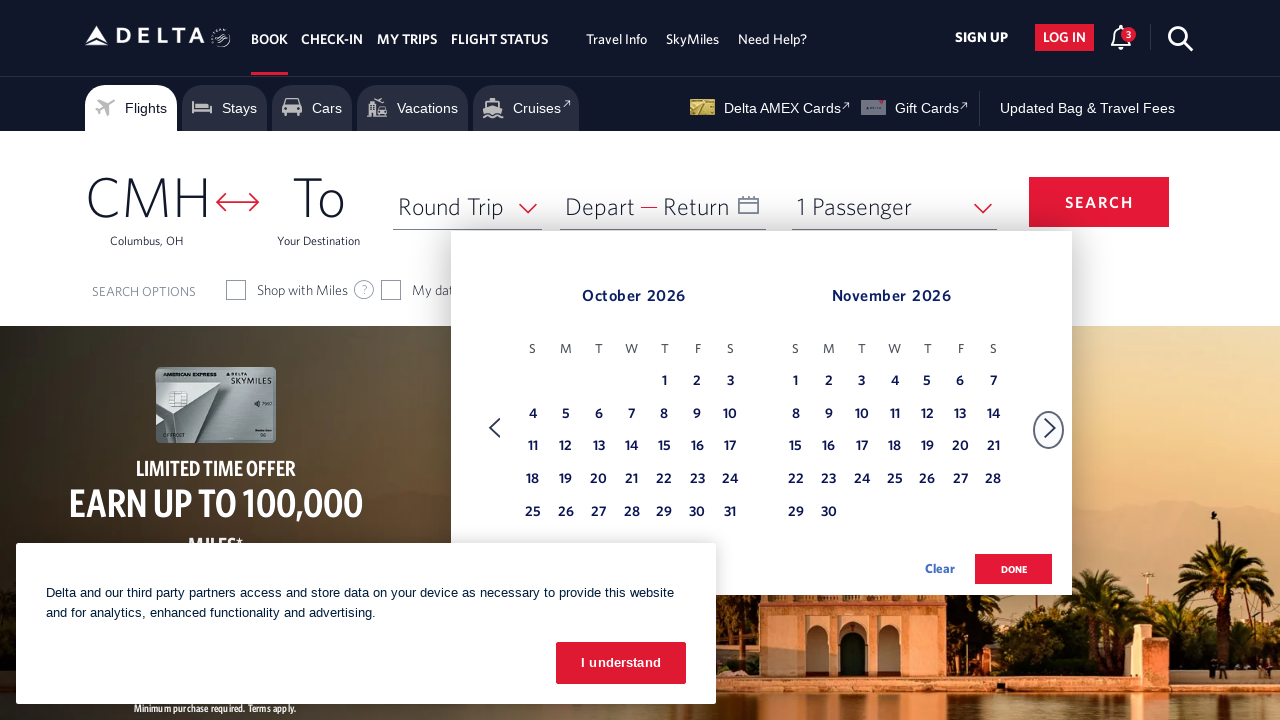

Selected October 30th as departure date at (697, 513) on xpath=//tbody[@class = 'dl-datepicker-tbody-0']/tr/td >> nth=40
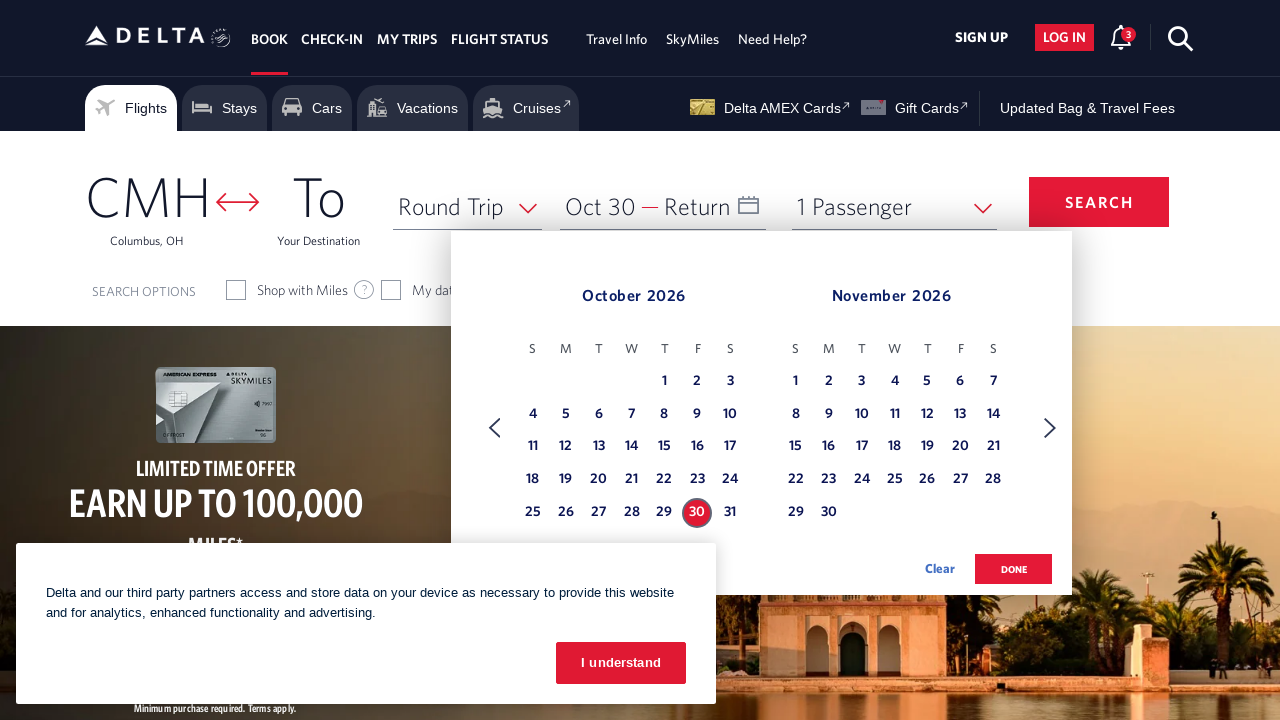

Clicked Next button to navigate to next month in return calendar at (1050, 428) on xpath=//span[text() = 'Next']
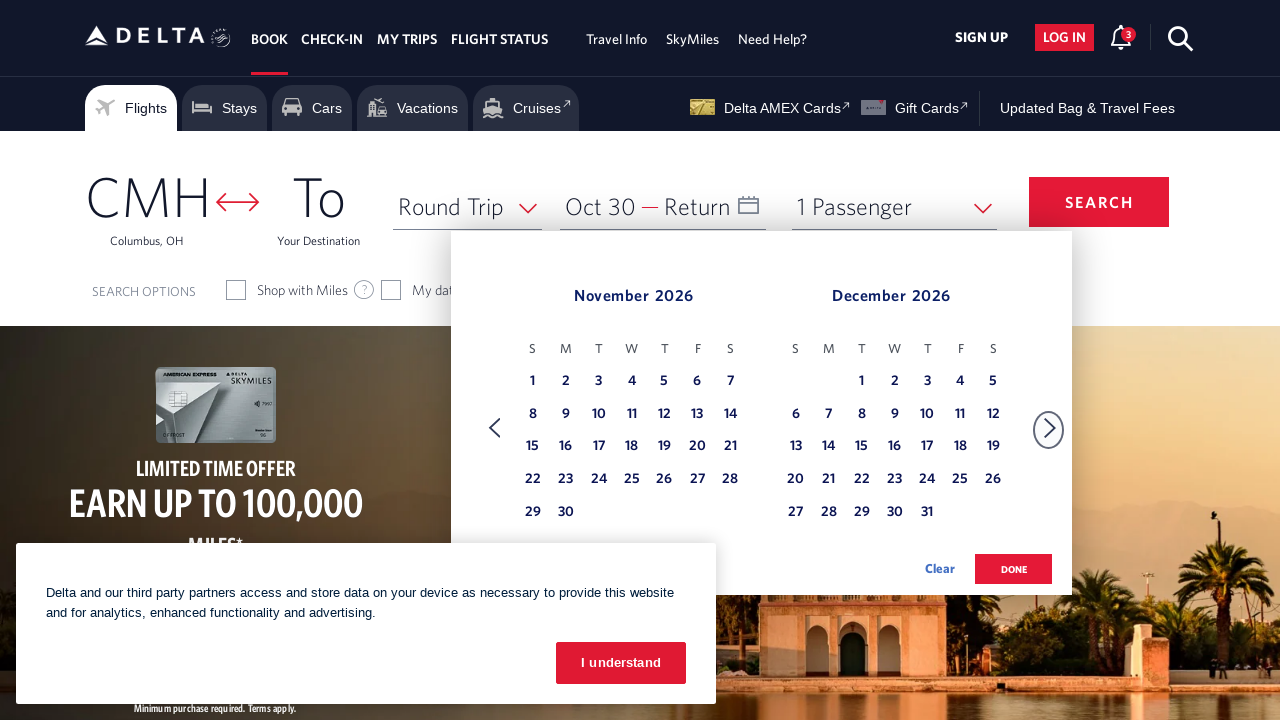

Navigated to December for return date selection
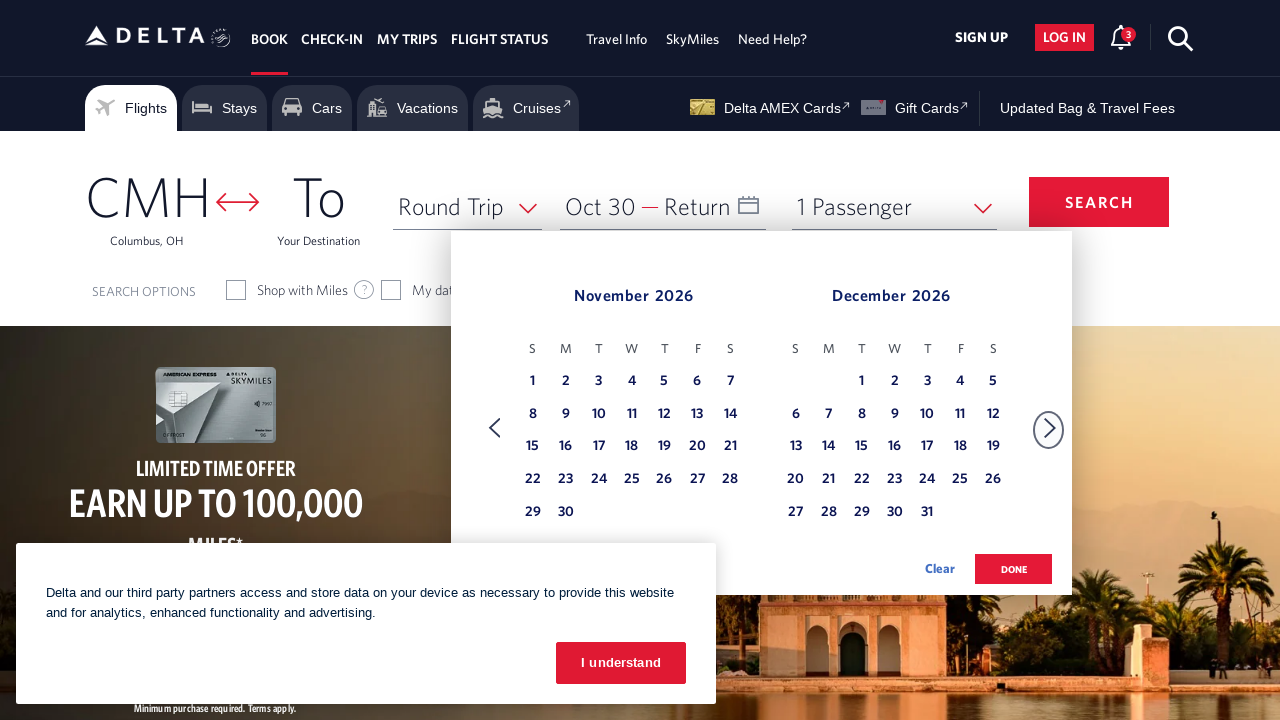

Selected December 20th as return date at (796, 480) on xpath=//tbody[@class = 'dl-datepicker-tbody-1']/tr/td >> nth=28
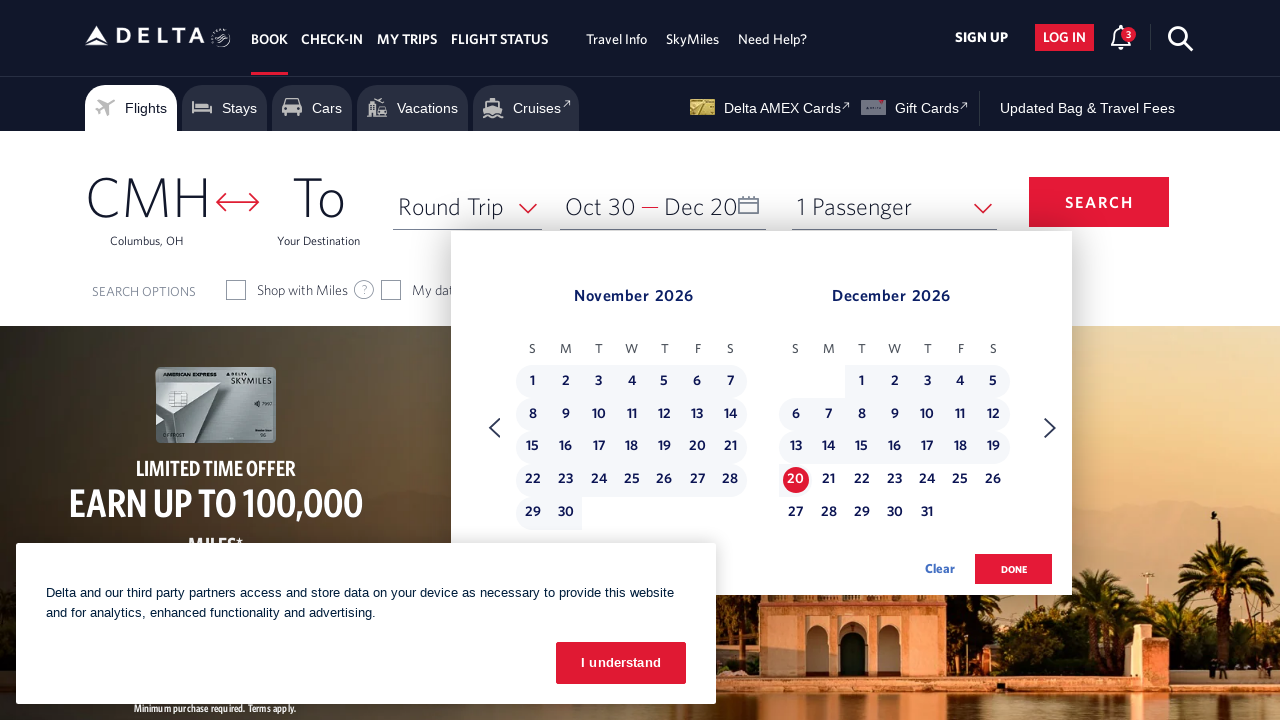

Clicked Done button to confirm date selection at (1014, 569) on .donebutton
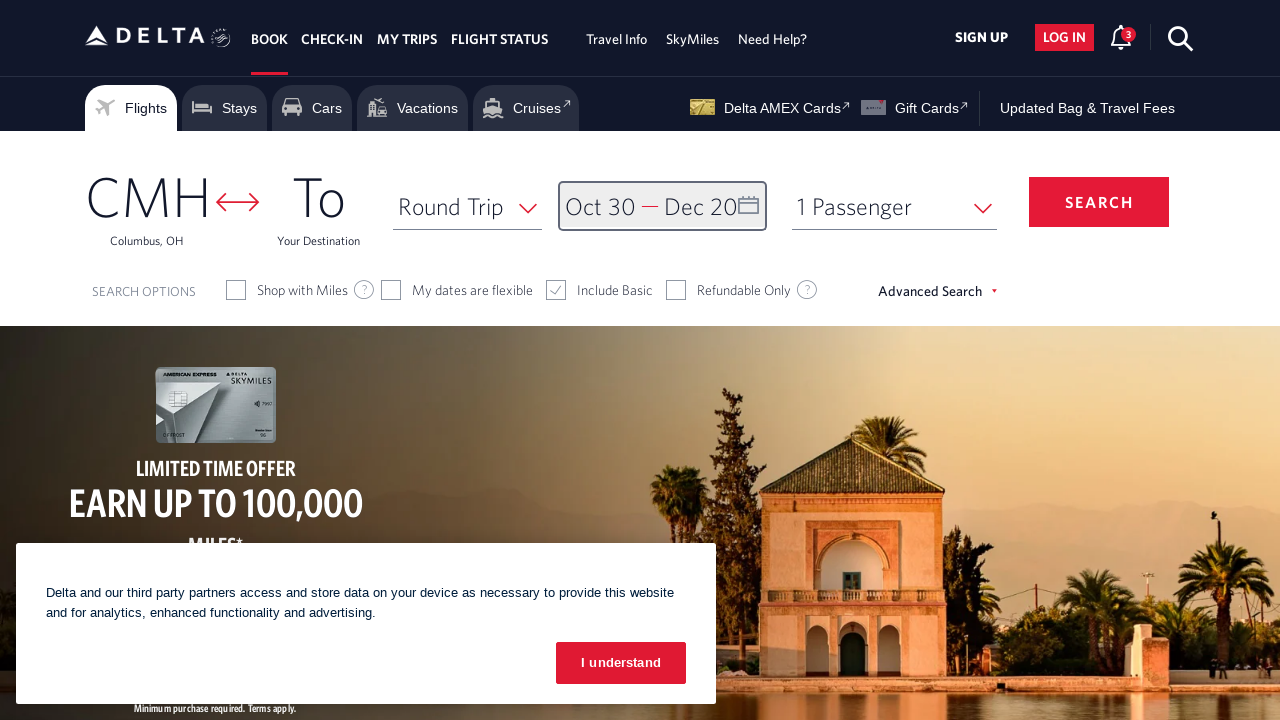

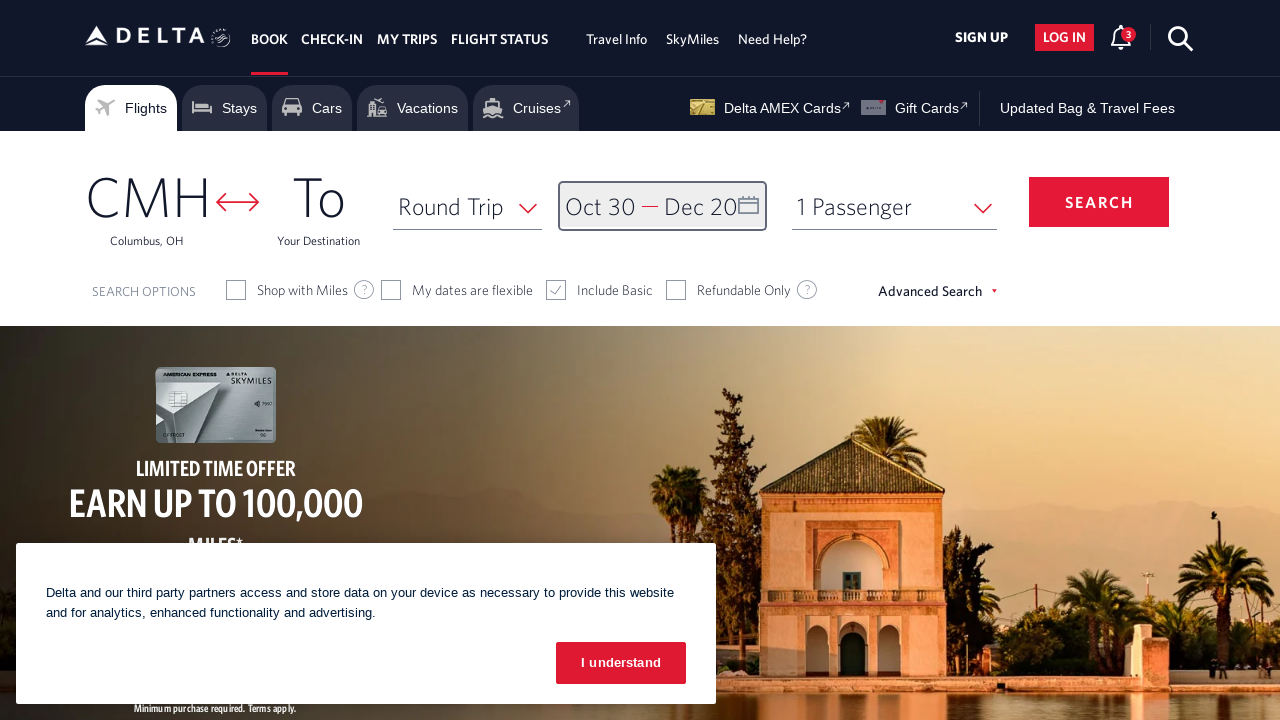